Tests JavaScript alert handling by triggering an alert dialog and accepting it

Starting URL: https://the-internet.herokuapp.com/javascript_alerts

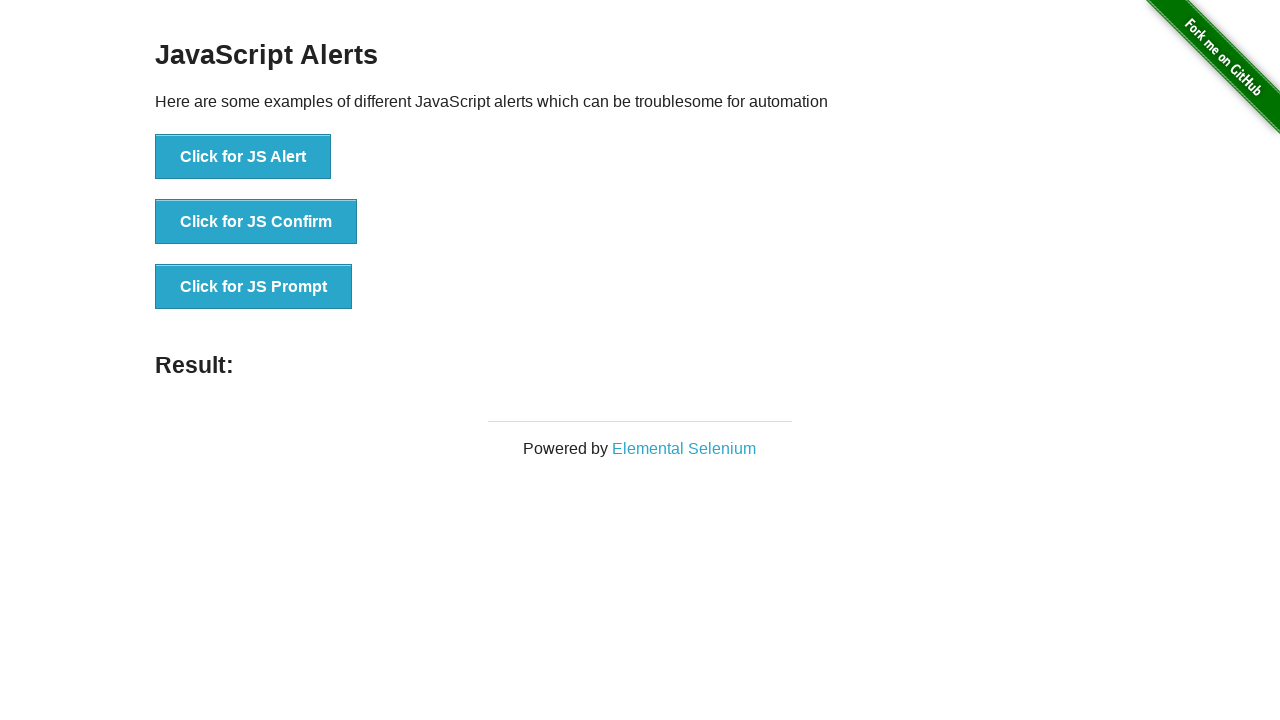

Clicked button to trigger JavaScript alert at (243, 157) on xpath=//button[text()='Click for JS Alert']
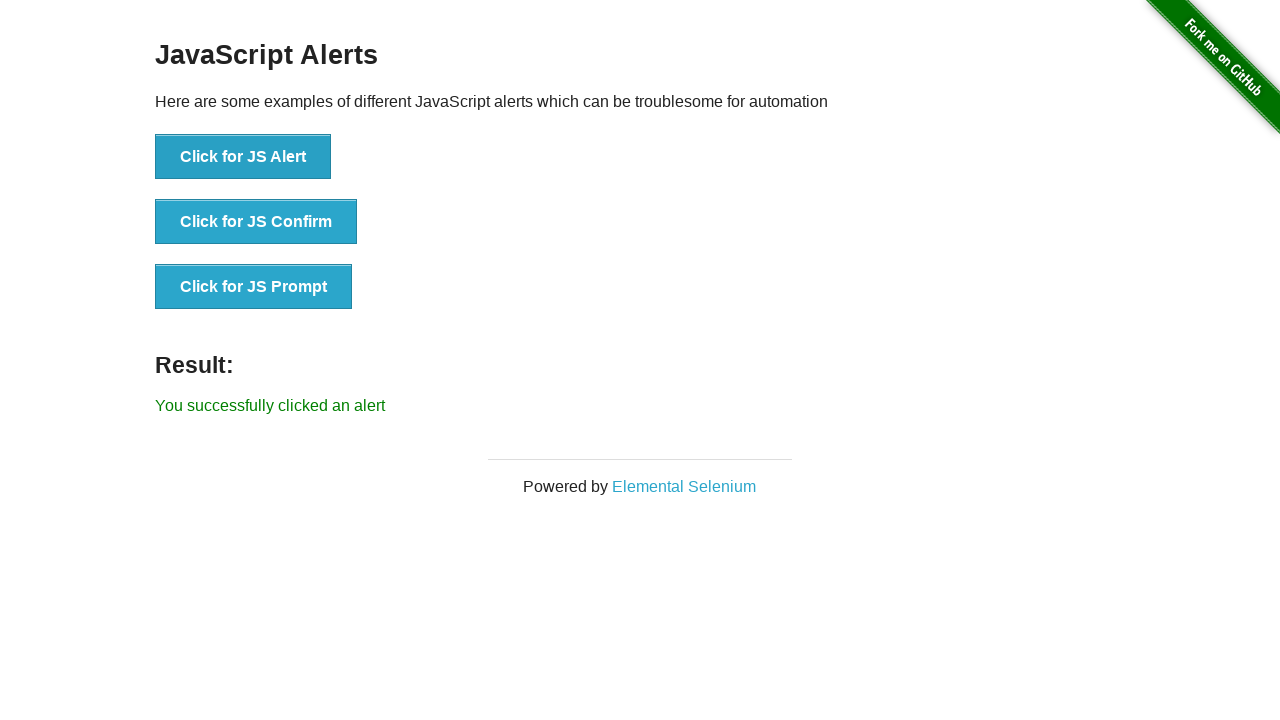

Set up dialog handler to accept alerts
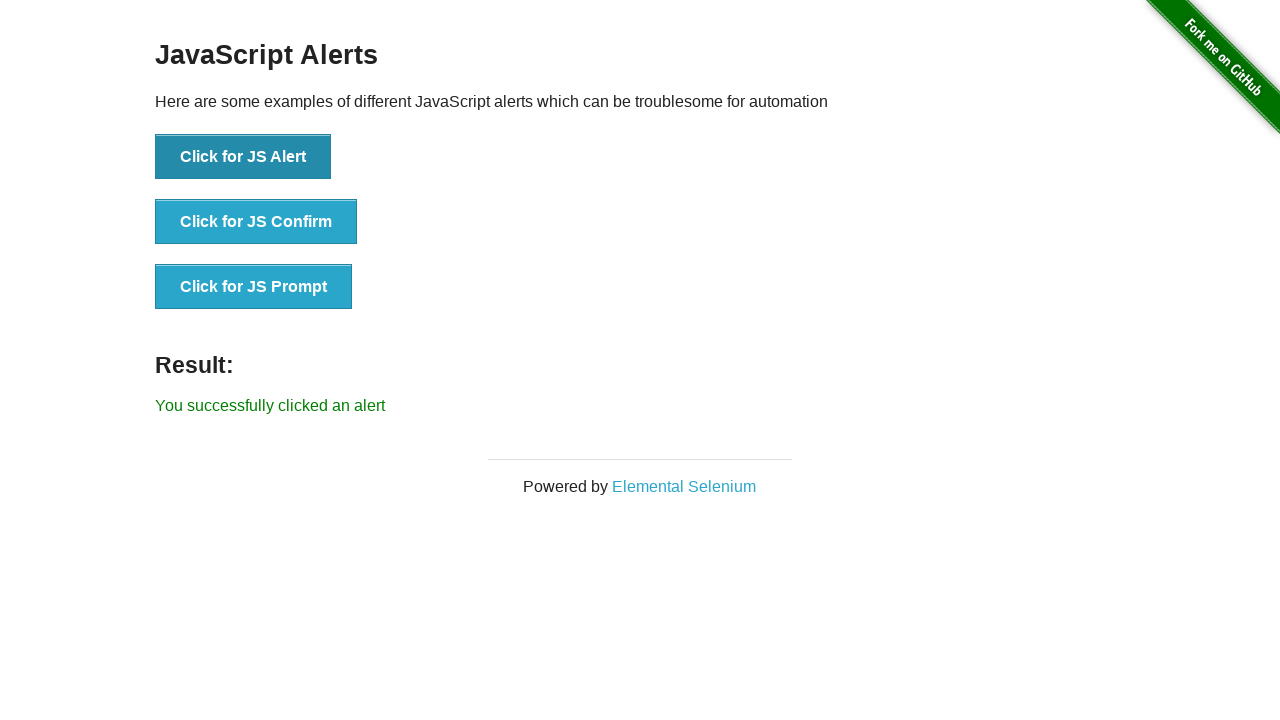

Clicked button again to trigger another JavaScript alert at (243, 157) on xpath=//button[text()='Click for JS Alert']
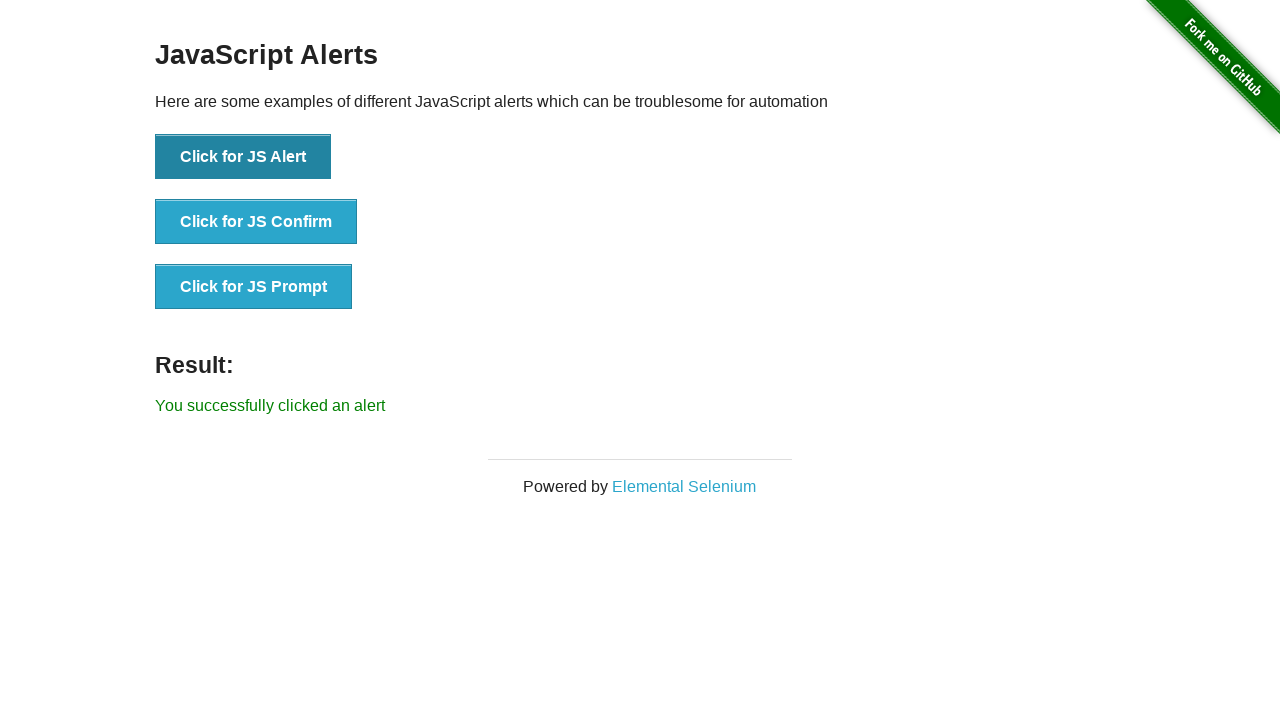

Verified result message appeared on page
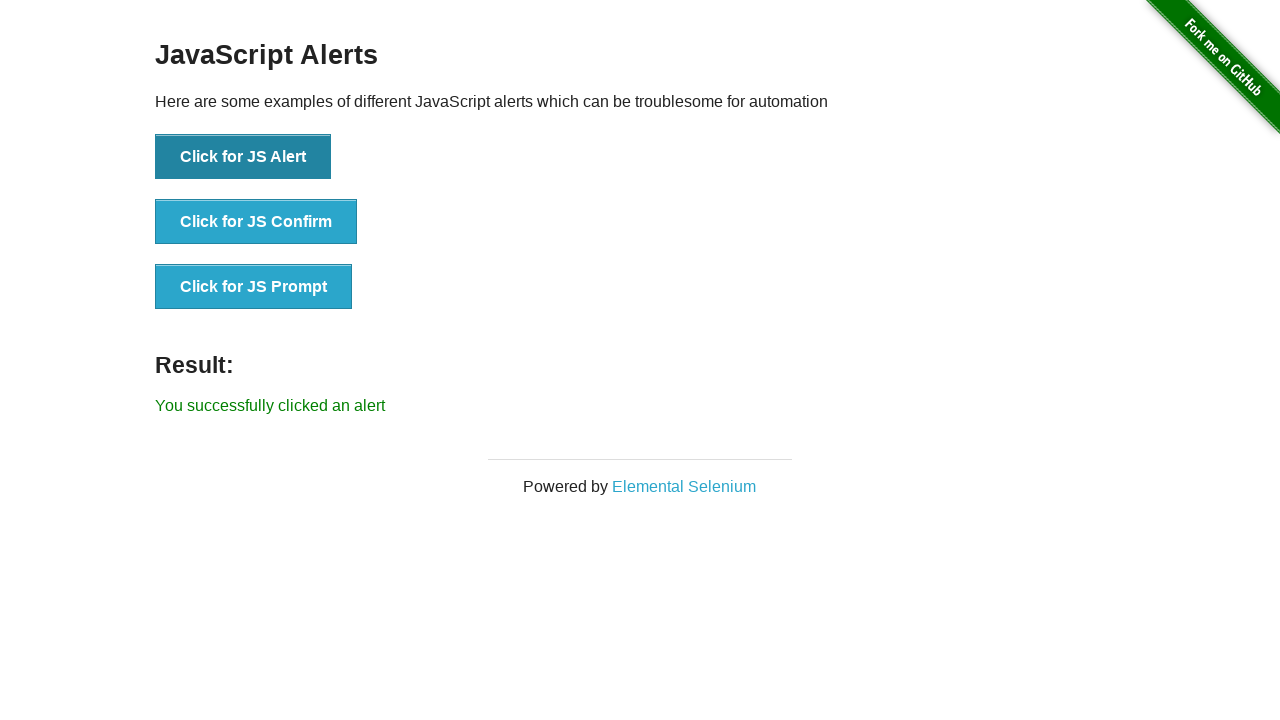

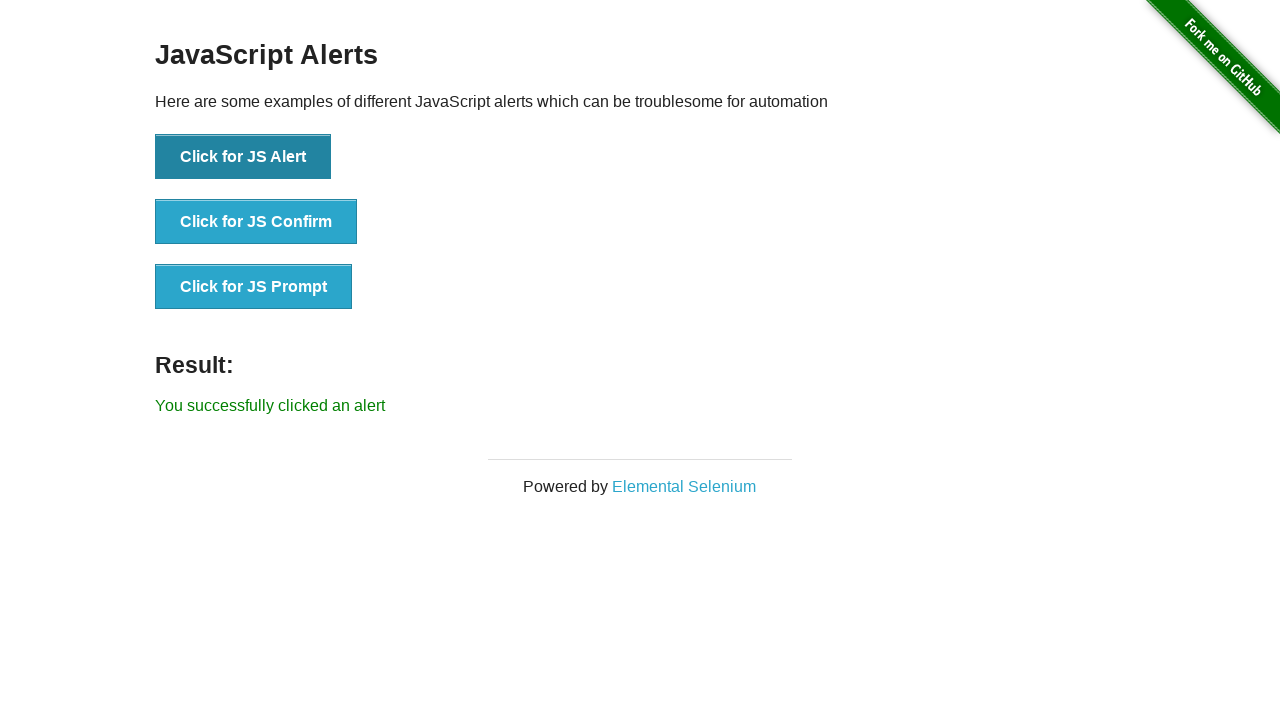